Tests navigation through accordion menu to reach Select Menu page and then selects an option from a dropdown menu using value-based selection.

Starting URL: https://www.tutorialspoint.com/selenium/practice/frames.php

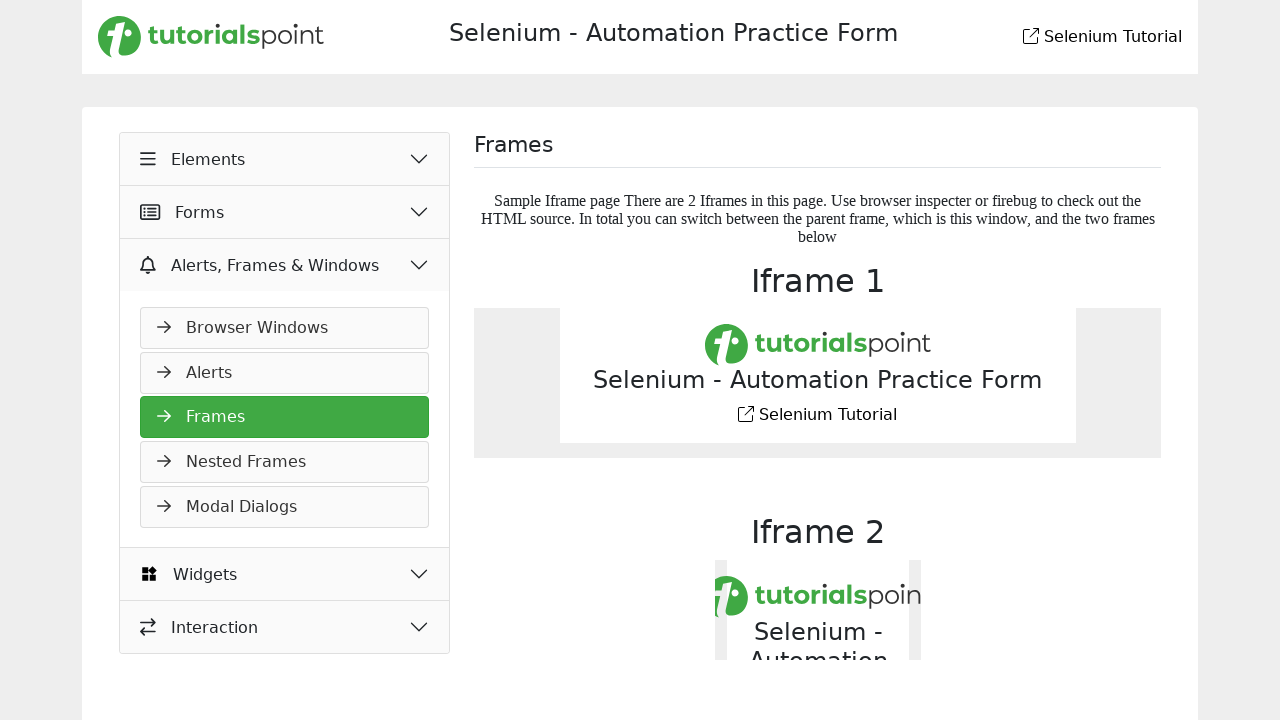

Clicked on Widgets accordion button to expand menu at (285, 574) on xpath=//button[@class='accordion-button collapsed'][text()=' Widgets']
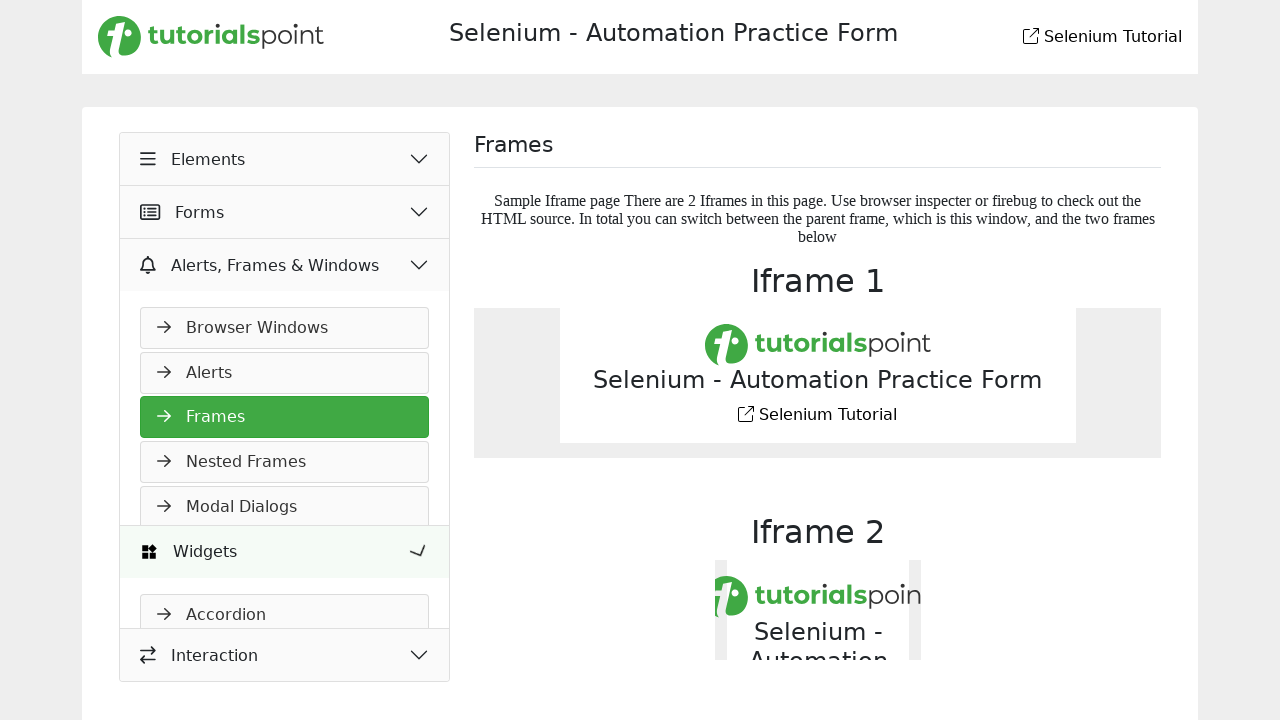

Waited for accordion menu to expand
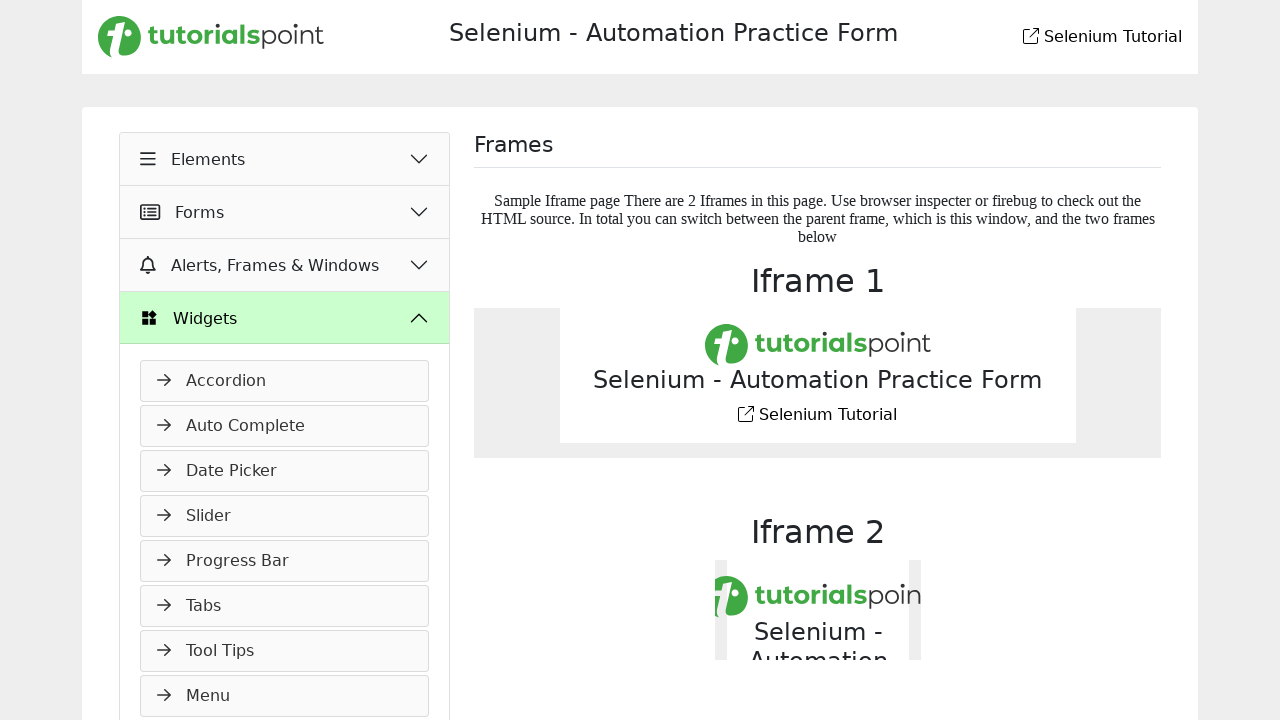

Scrolled down the page using PageDown key
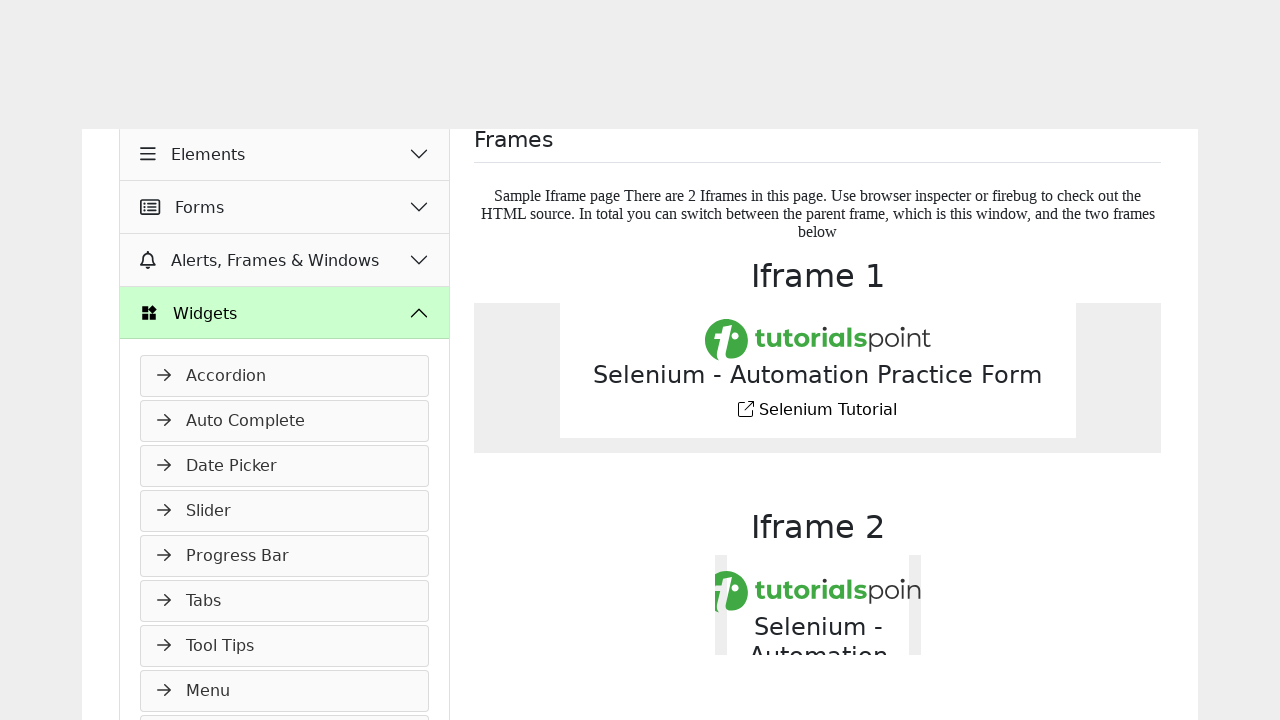

Waited for scroll animation to complete
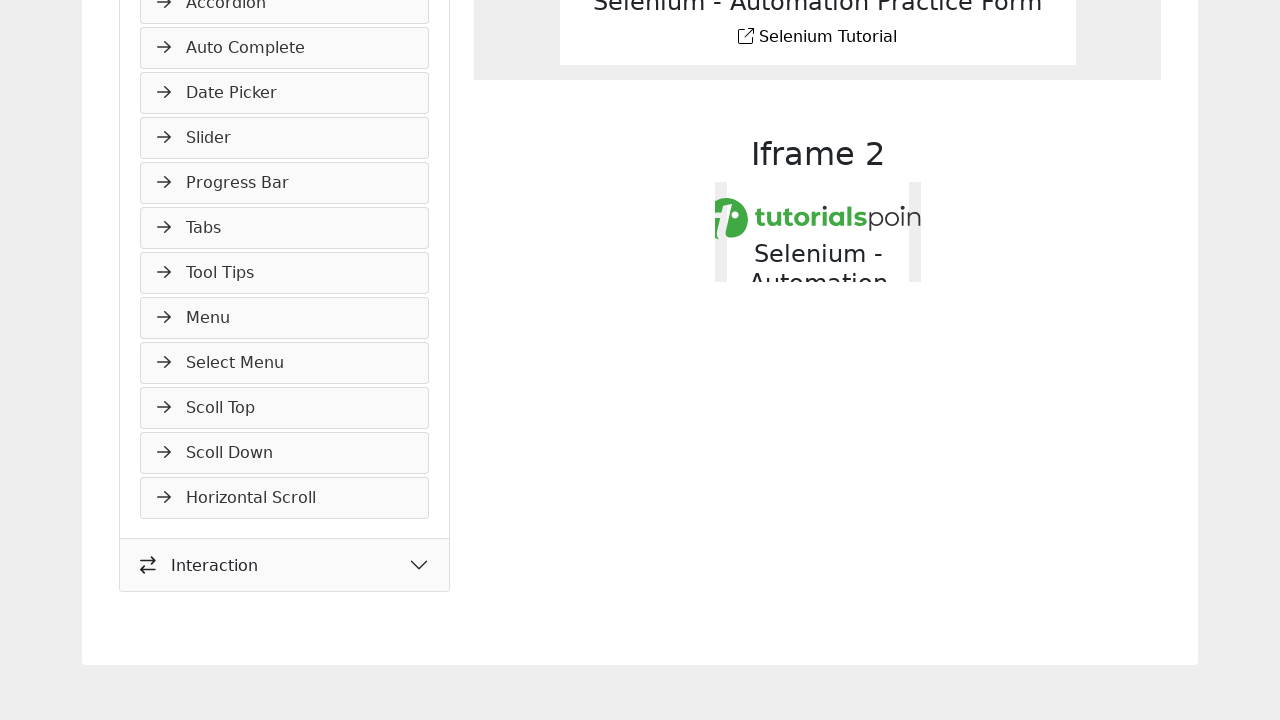

Clicked on Select Menu link within expanded accordion at (285, 363) on xpath=//div[@id='collapseFour']/div/ul/li/a[text()=' Select Menu']
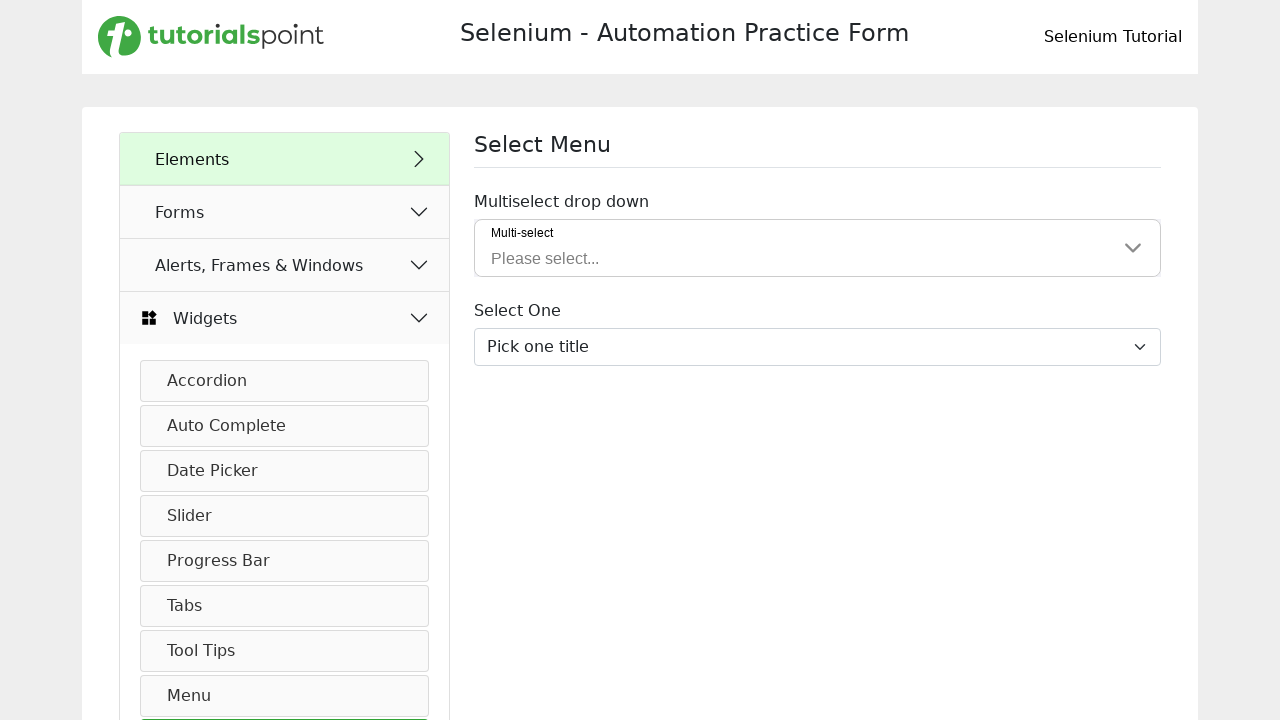

Select Menu page loaded and dropdown selector found
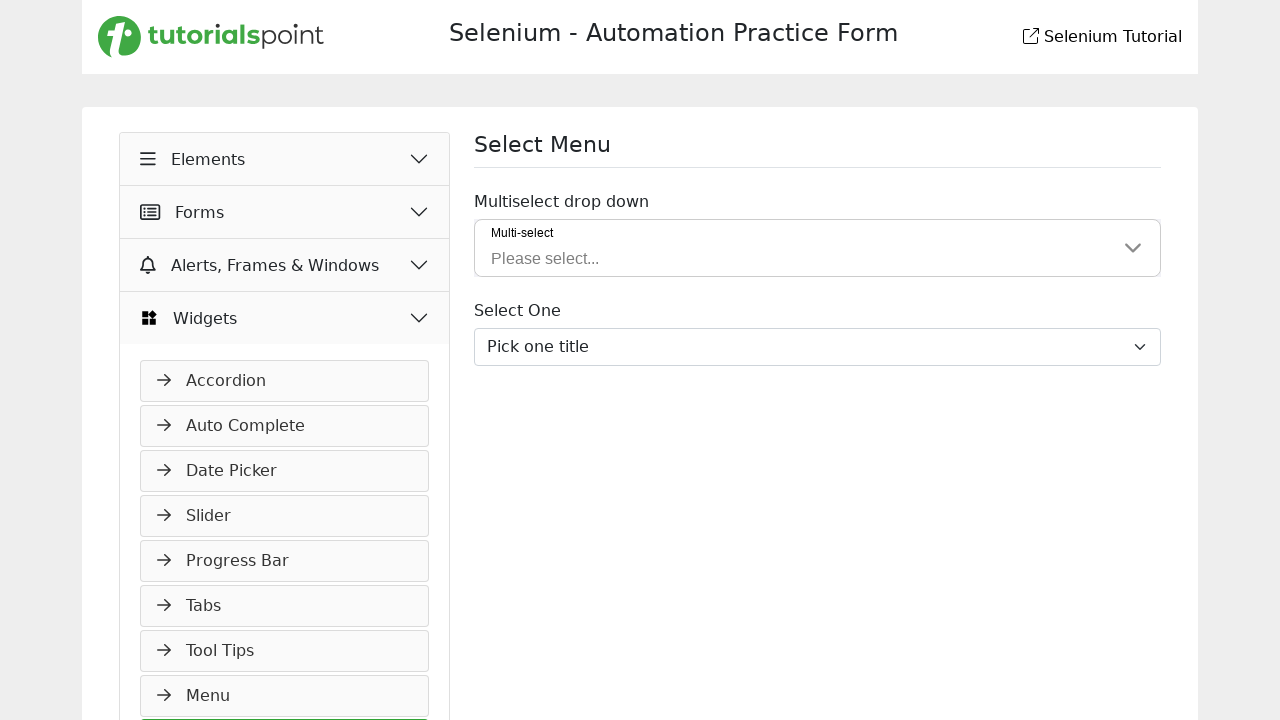

Selected option with value '3' from the dropdown menu on select#inputGroupSelect03
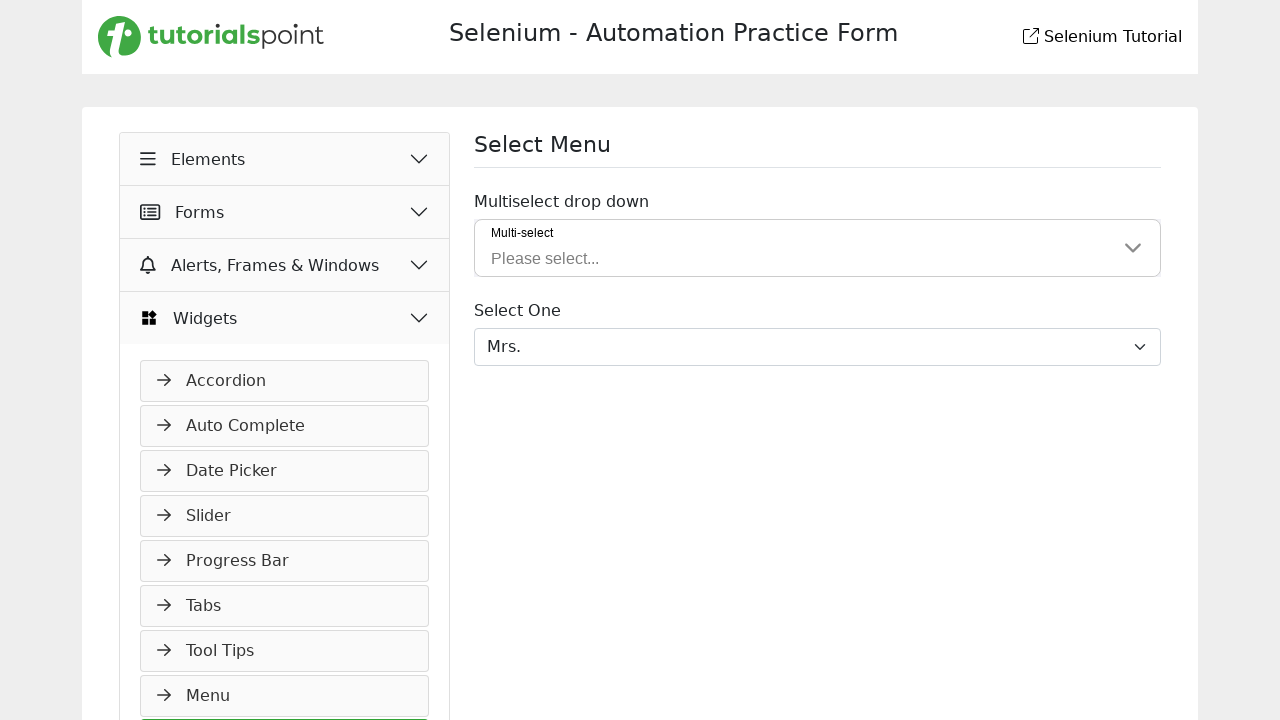

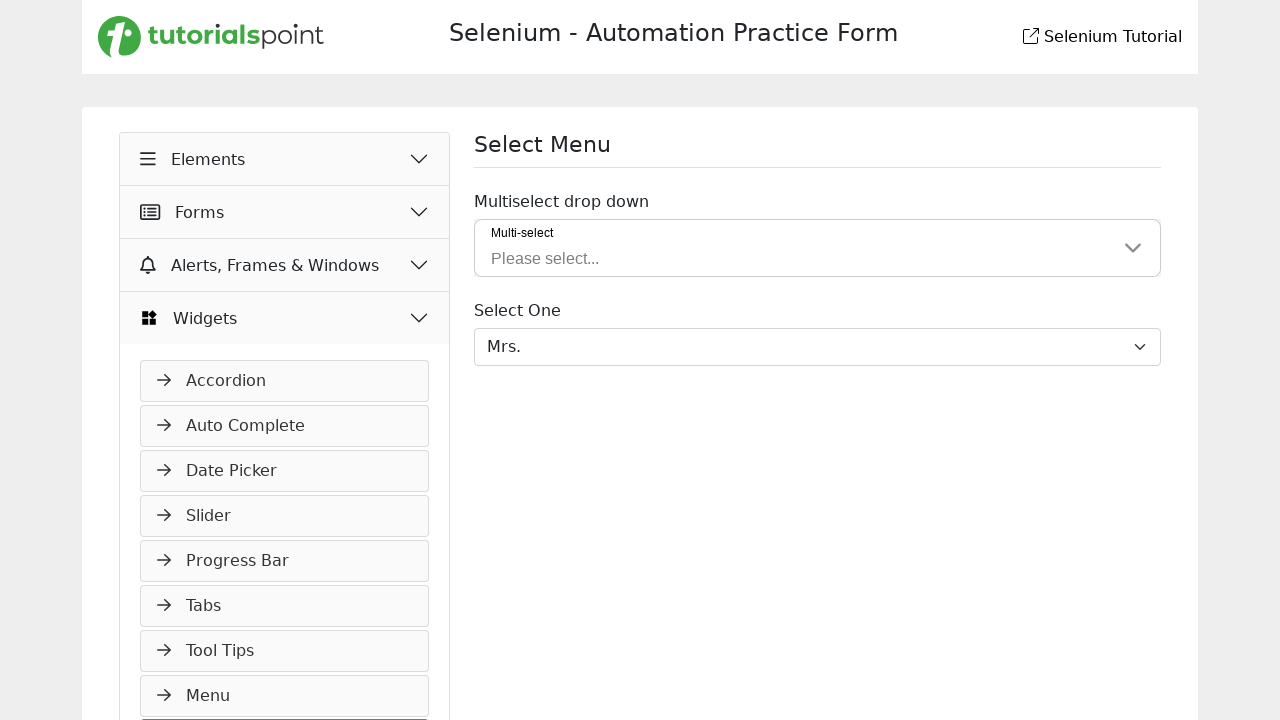